Tests the clear fields functionality on the add person form by entering a name and clicking the clear button

Starting URL: https://uljanovs.github.io/site/tasks/list_of_people_with_jobs.html

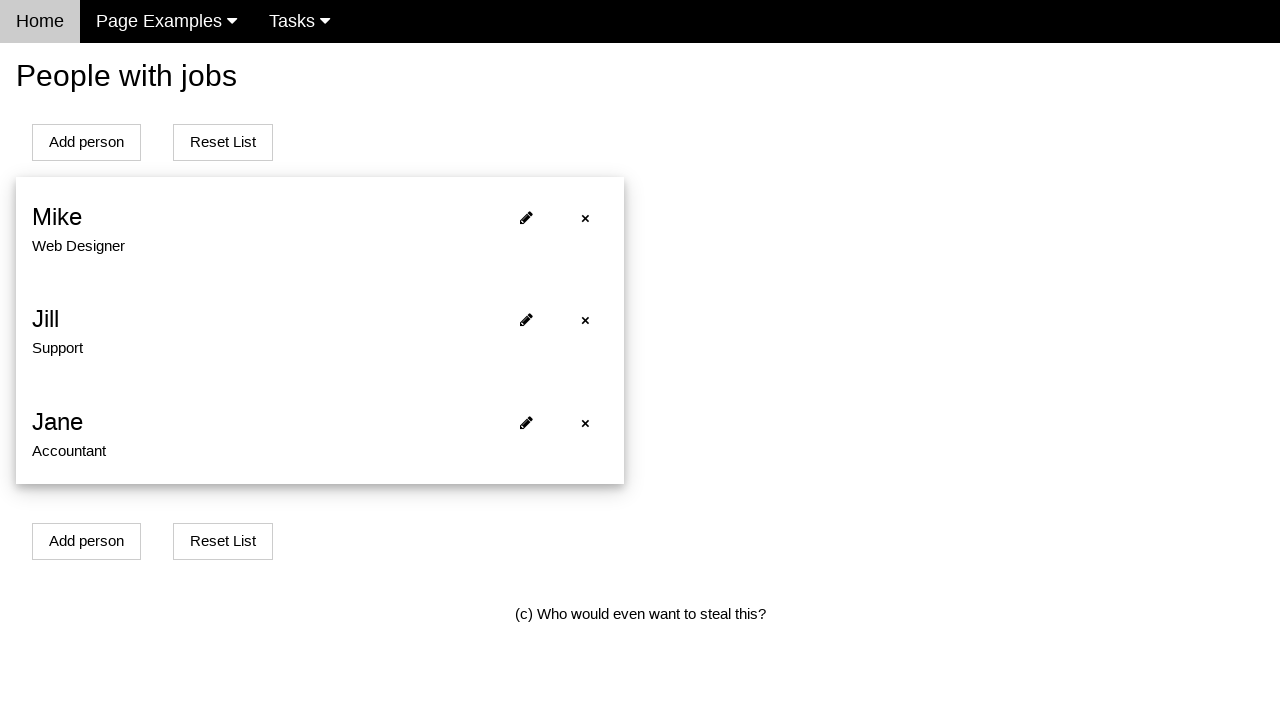

Clicked Add button to navigate to add person page at (86, 541) on [id=addPersonBtn]:nth-child(1)
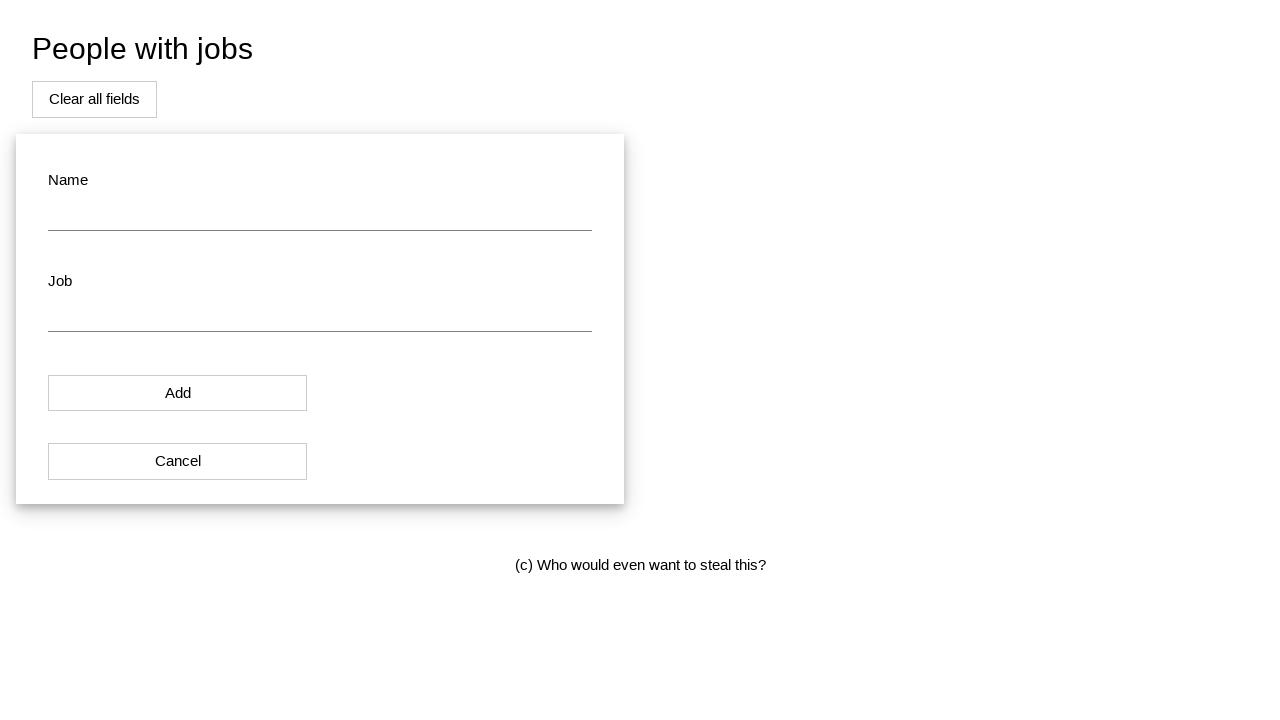

Add person page loaded successfully
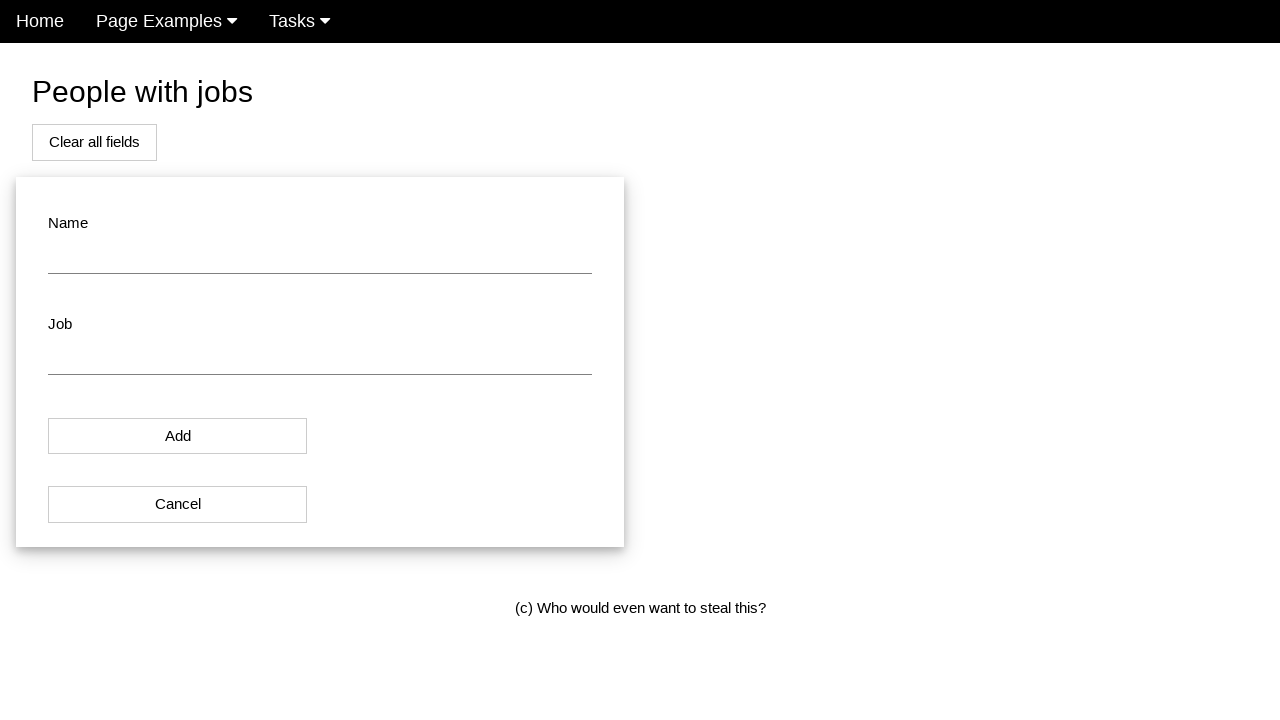

Cleared name field on #name
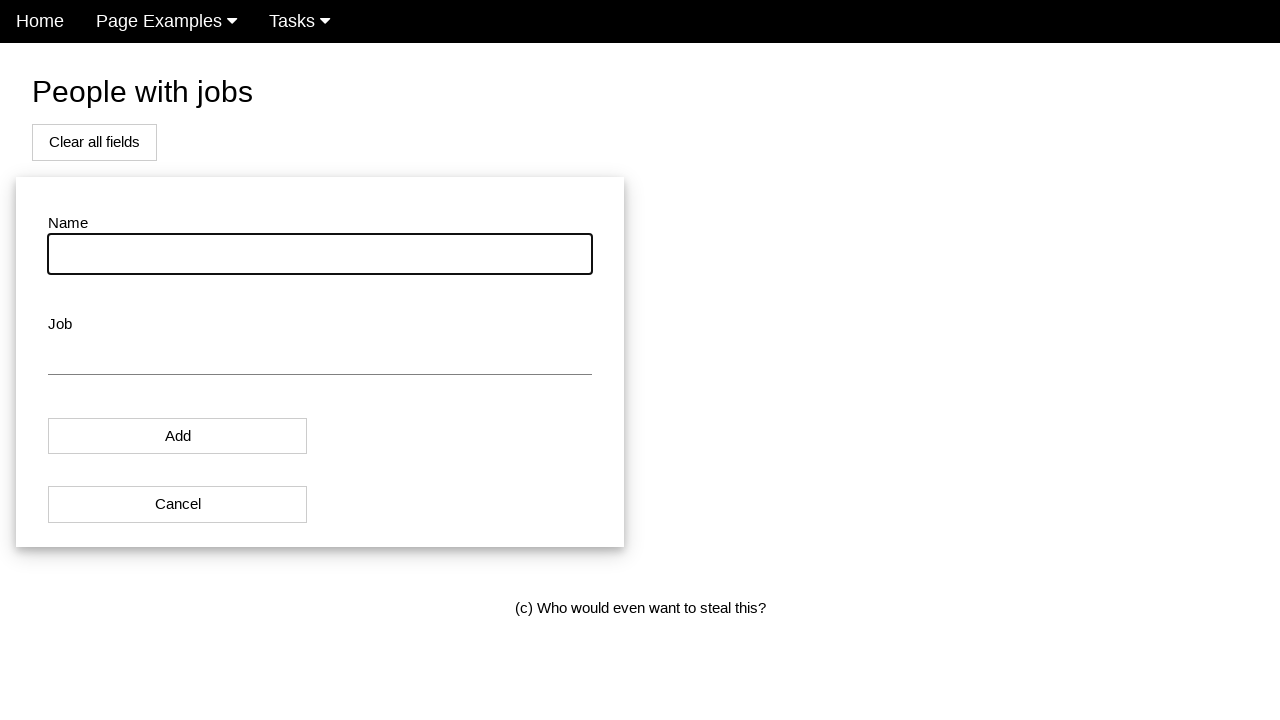

Entered 'Victoria' in the name field on #name
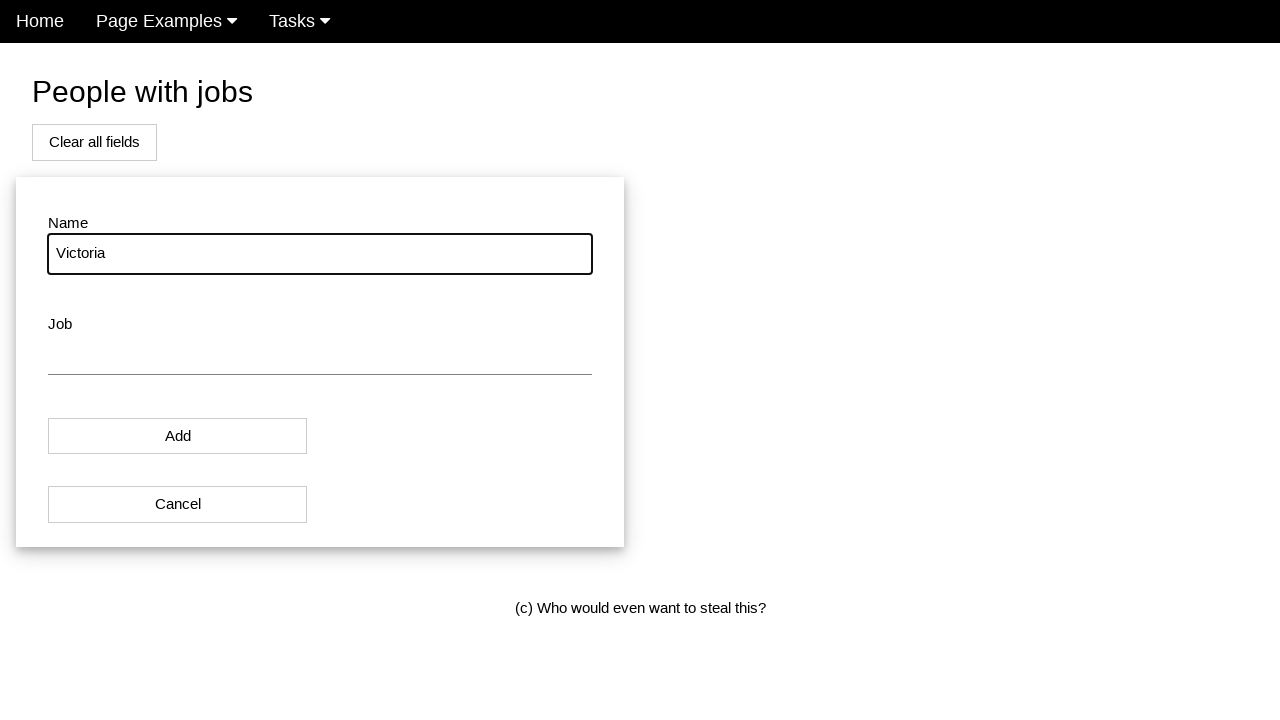

Clicked Clear all fields button at (94, 142) on #addPersonBtn
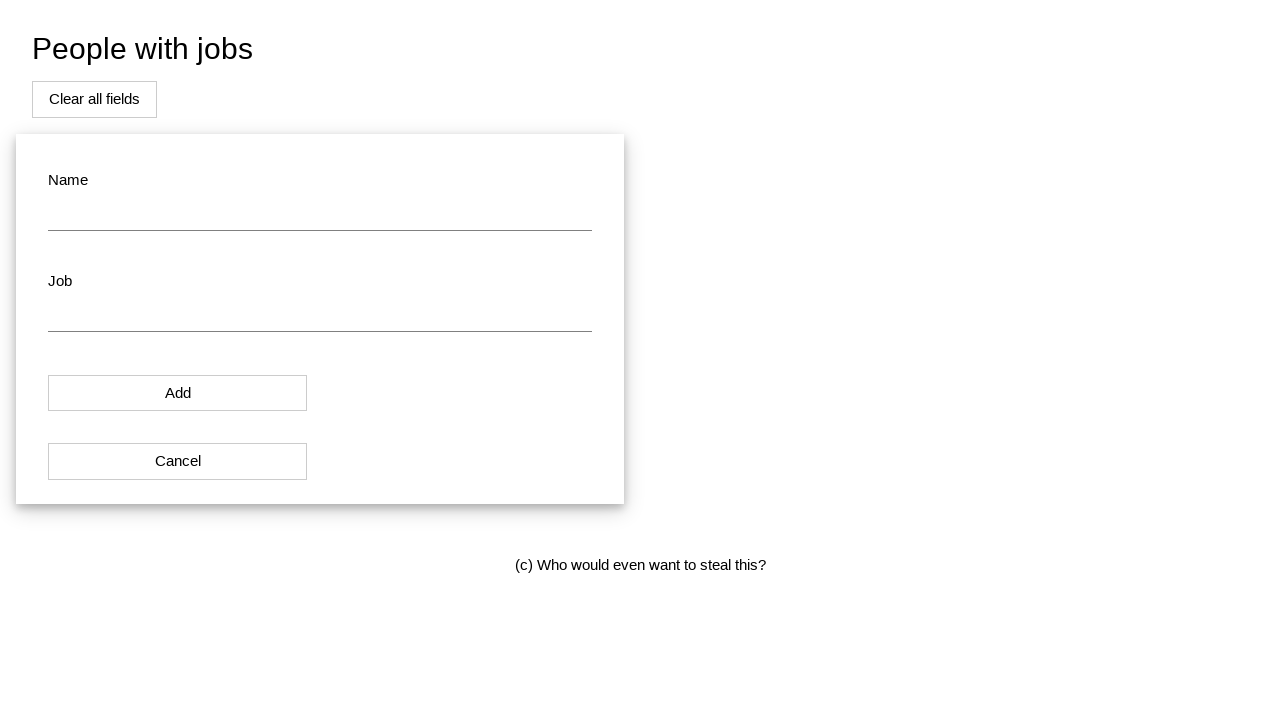

Verified that the name field is now empty
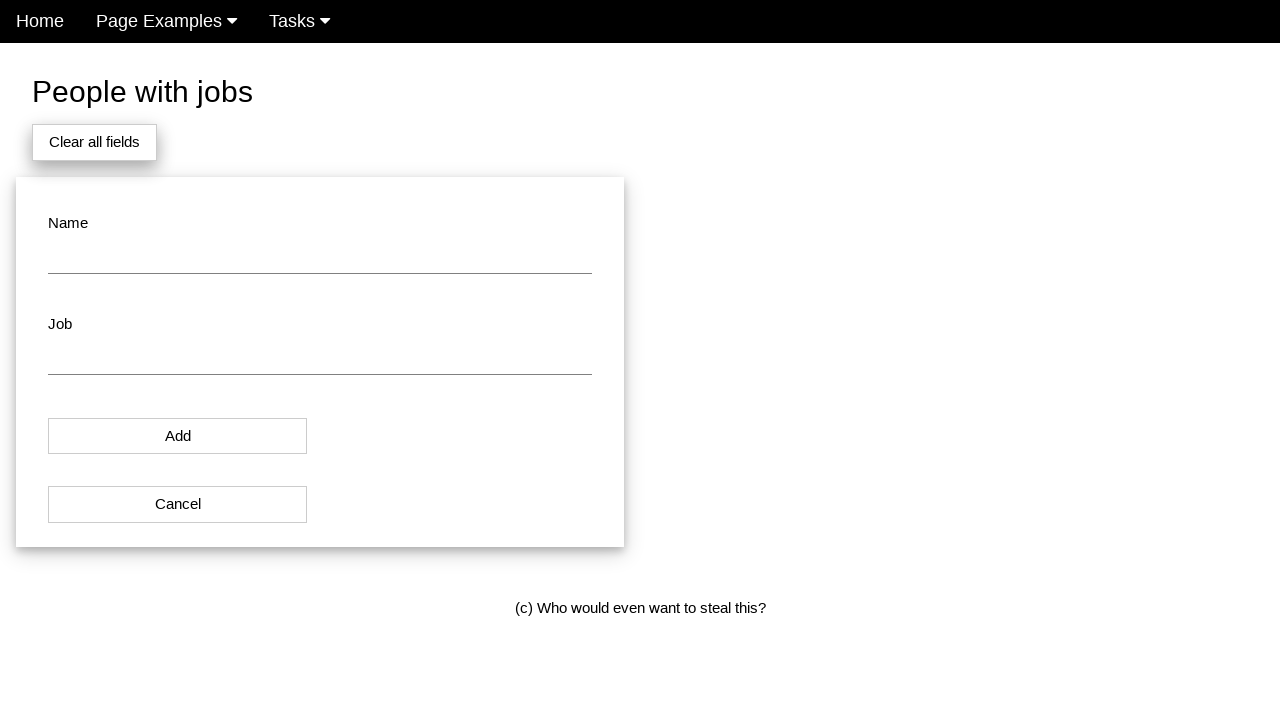

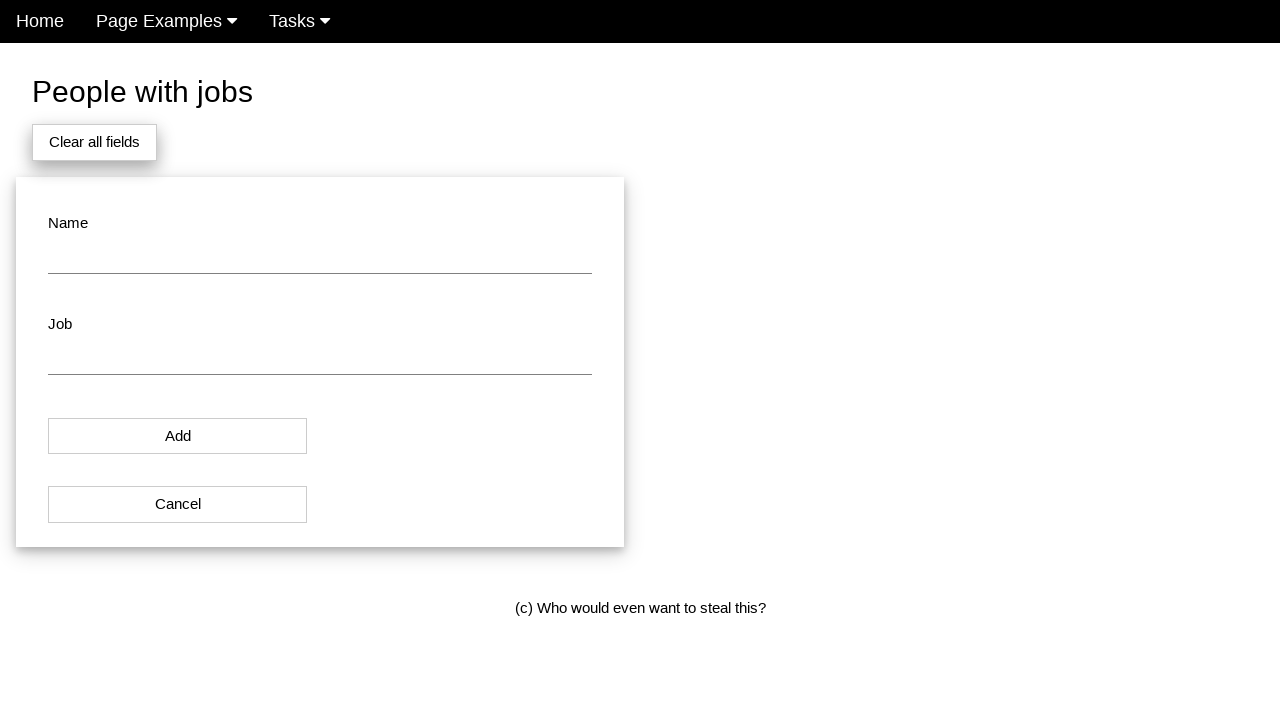